Tests switching between browser windows/tabs by opening a new window and verifying navigation

Starting URL: https://the-internet.herokuapp.com/windows

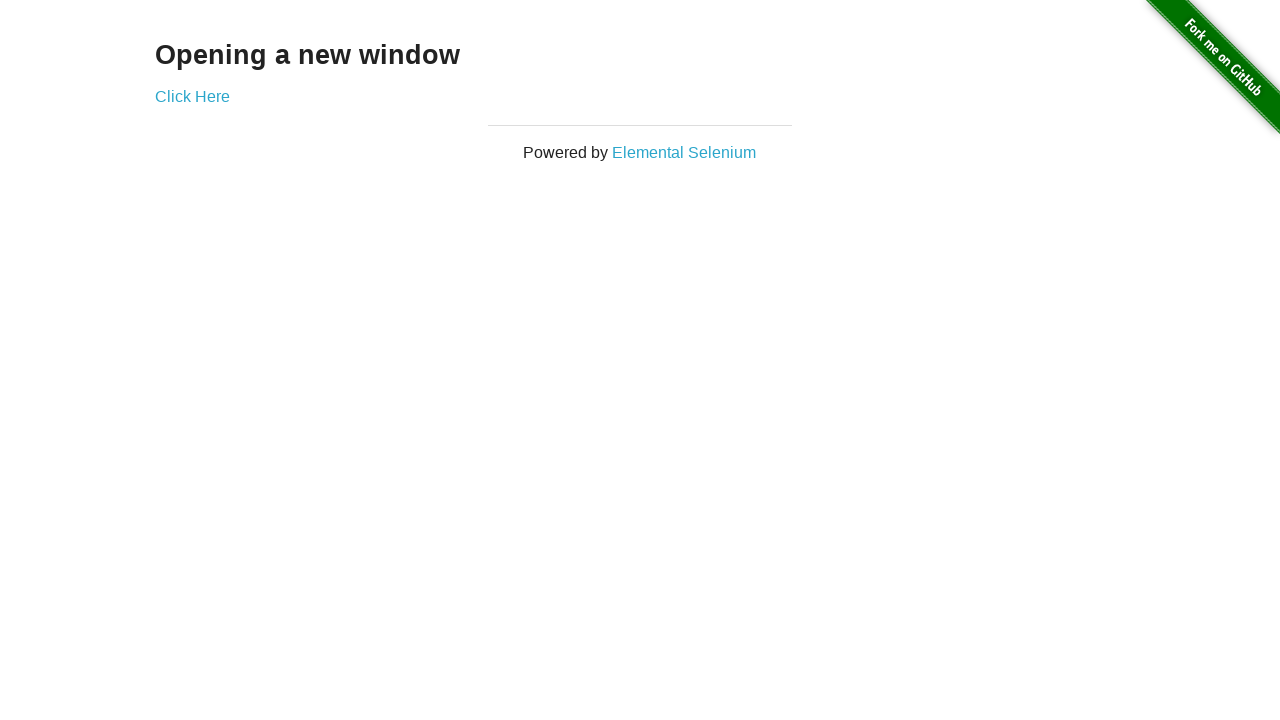

Clicked 'Click Here' link to open new window at (192, 96) on text=Click Here
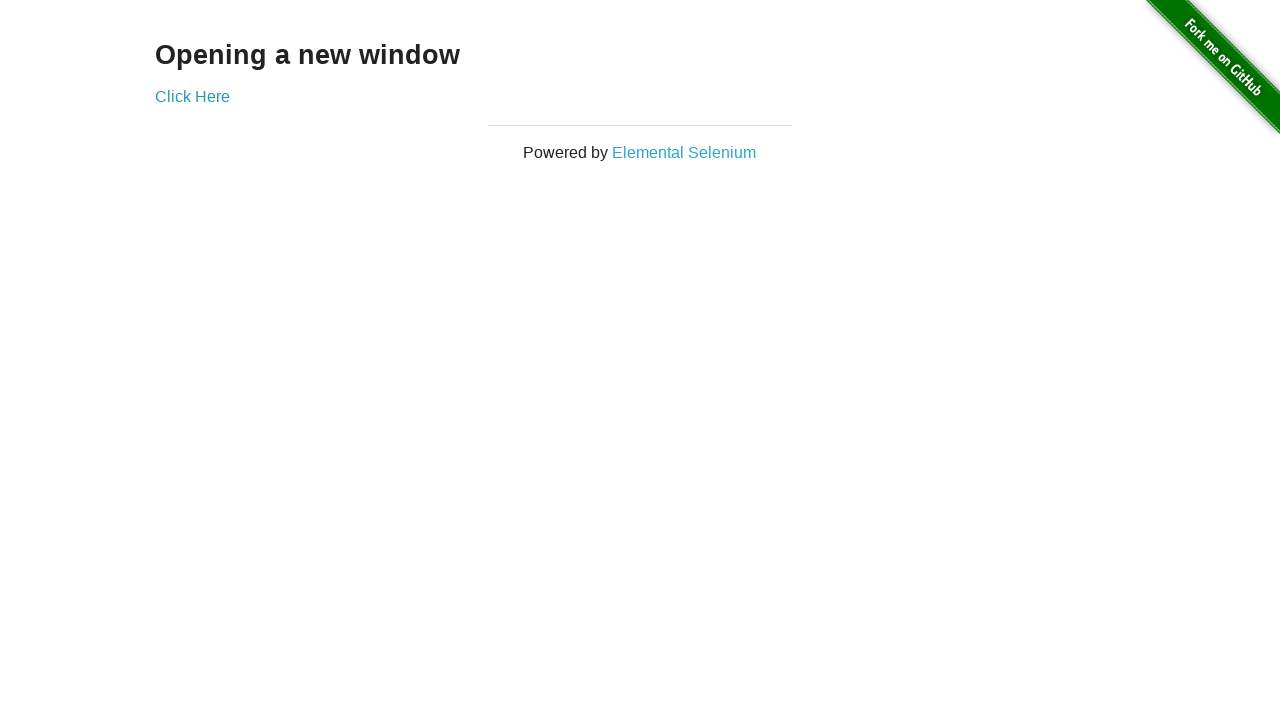

Retrieved new page/tab object
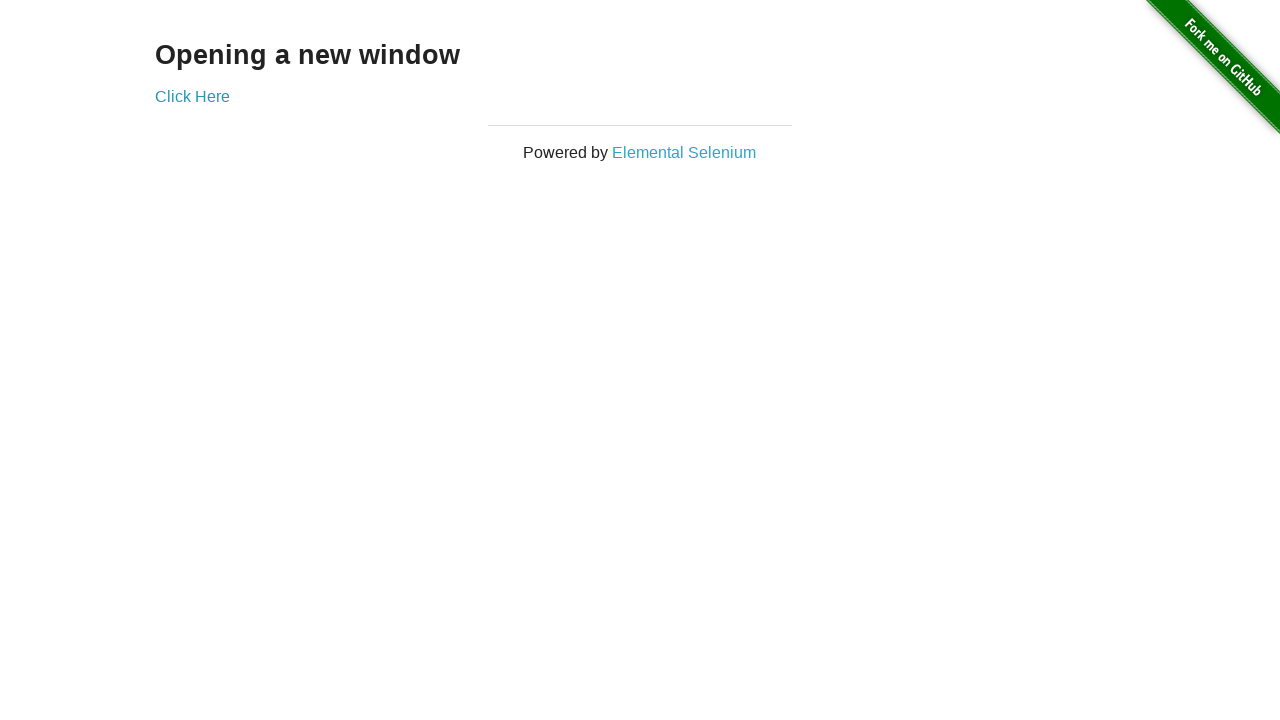

New page loaded successfully
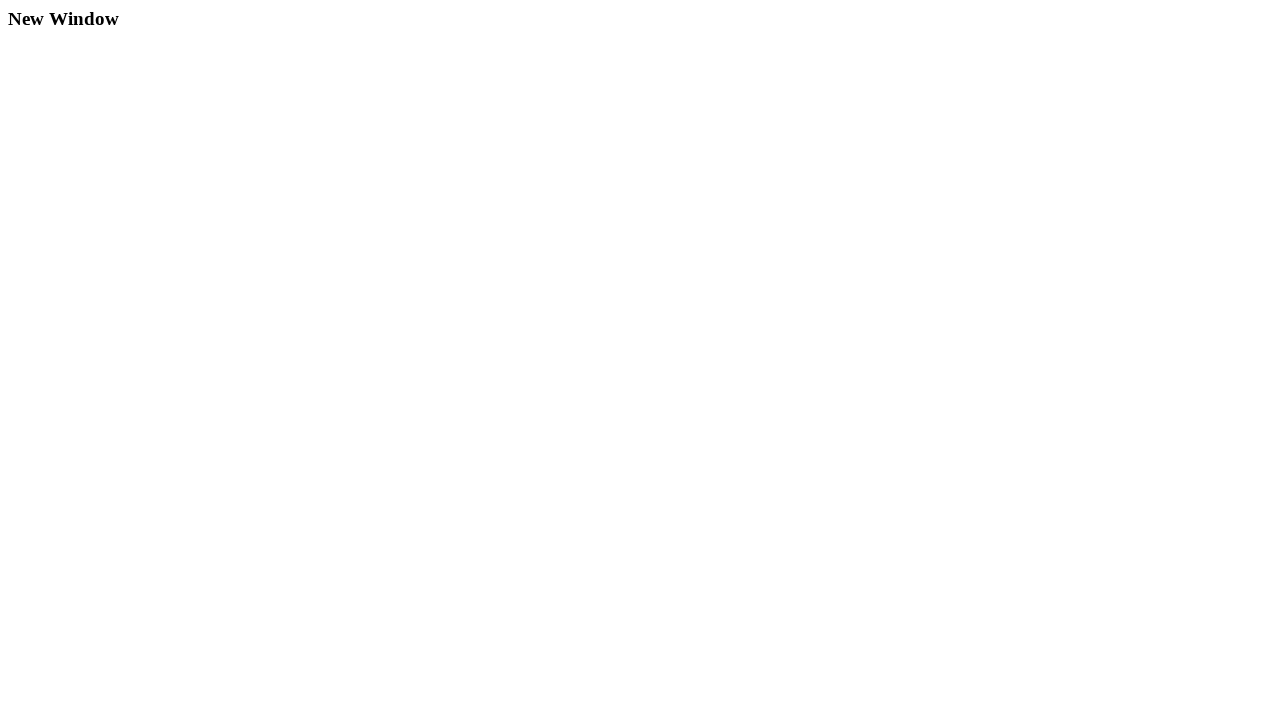

Closed new page/tab
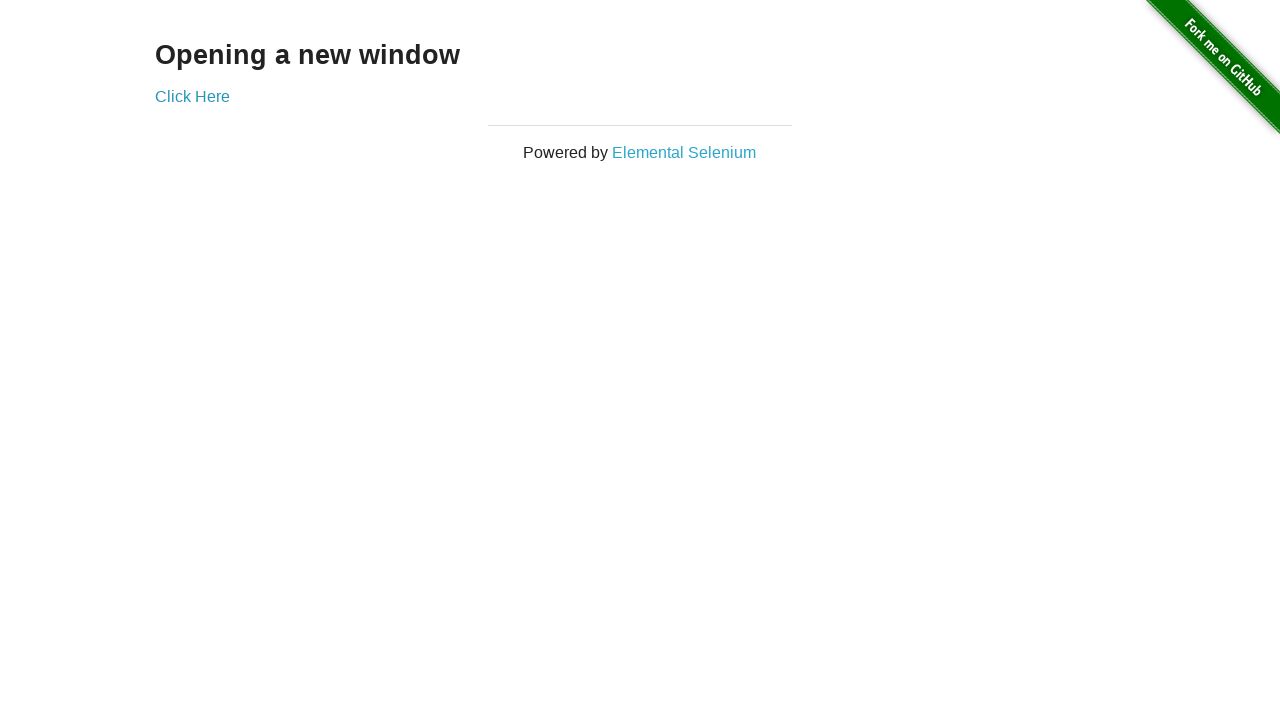

Original page is still available after closing new tab
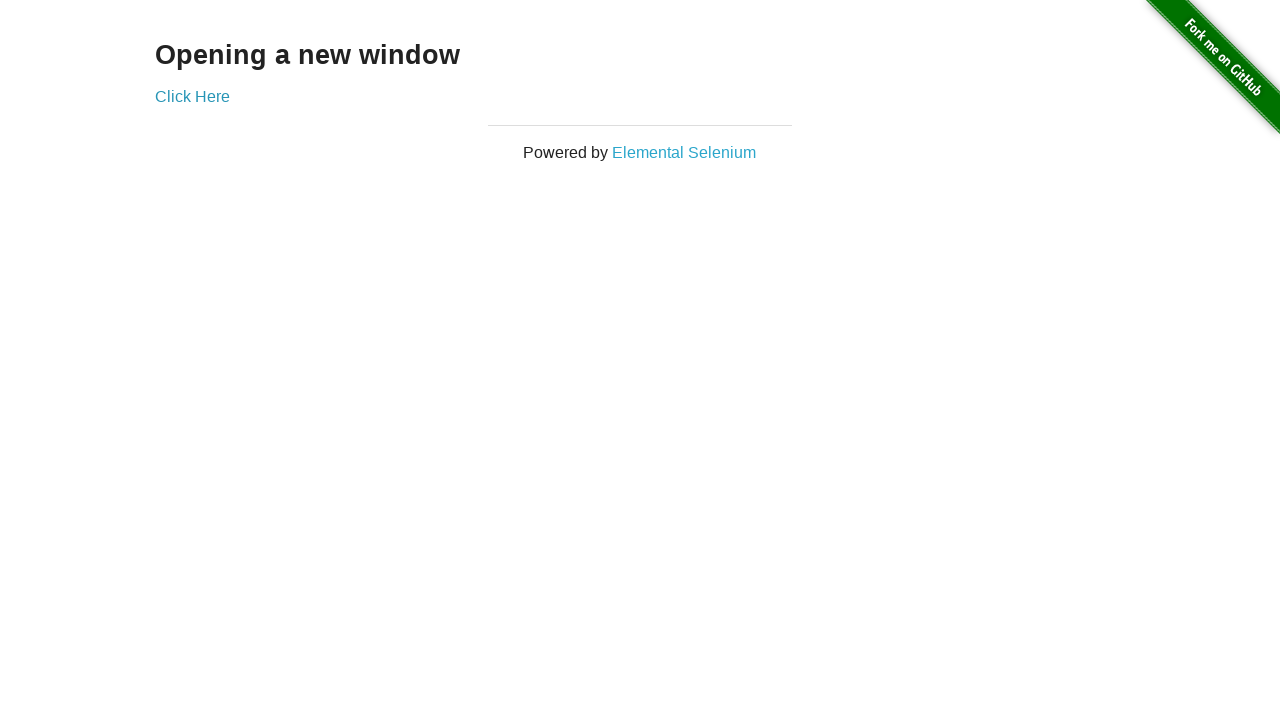

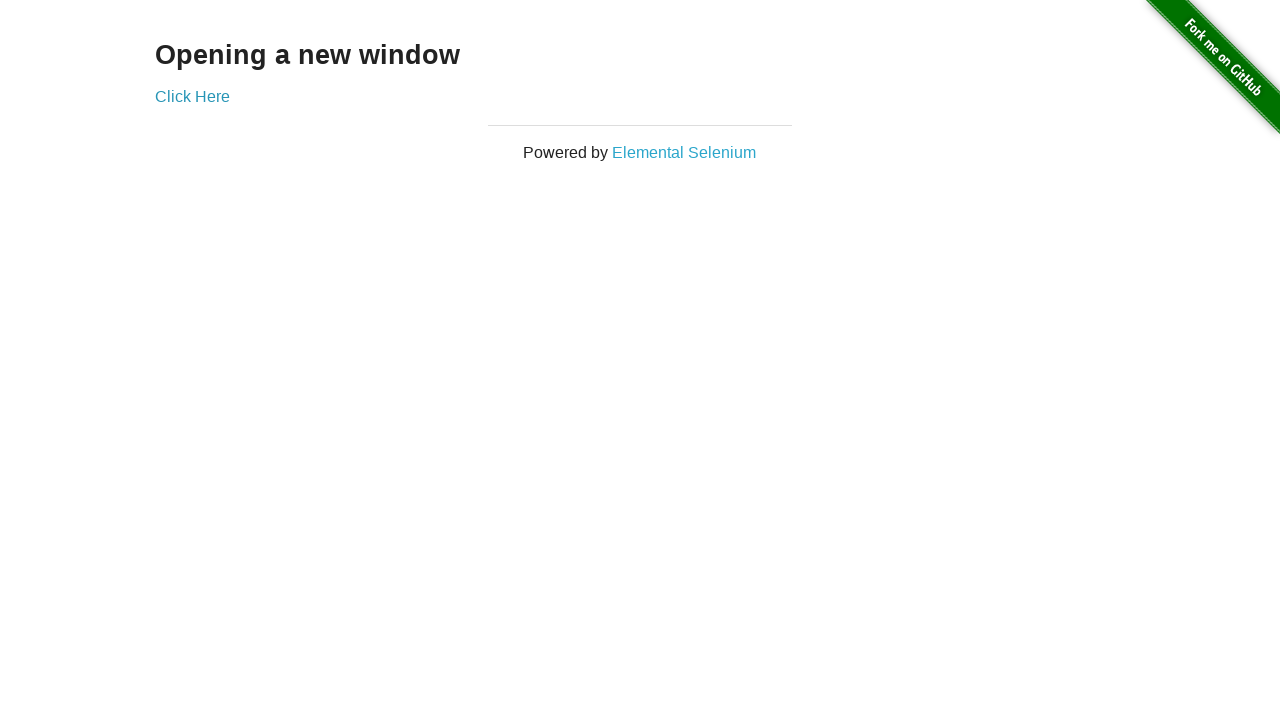